Navigates to the DemoBlaze store homepage and verifies that the page title is "STORE" to confirm the correct page has loaded.

Starting URL: https://www.demoblaze.com/

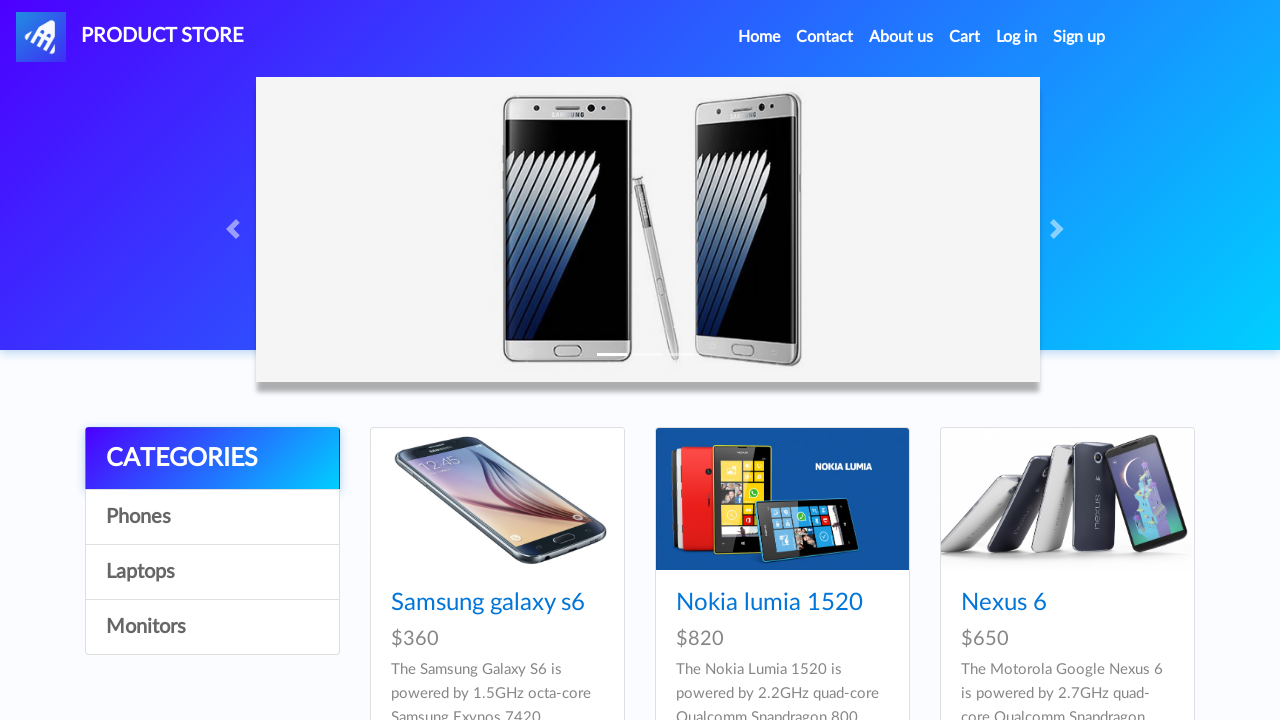

Navigated to DemoBlaze store homepage
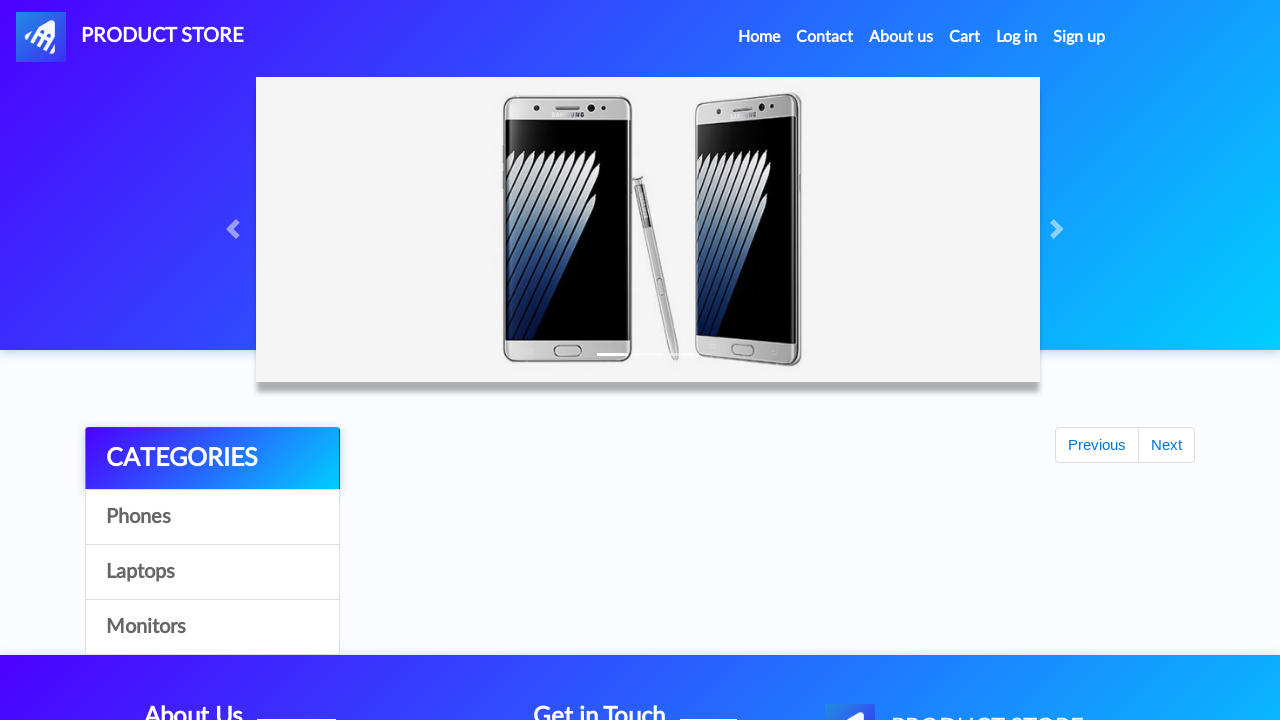

Verified page title is 'STORE'
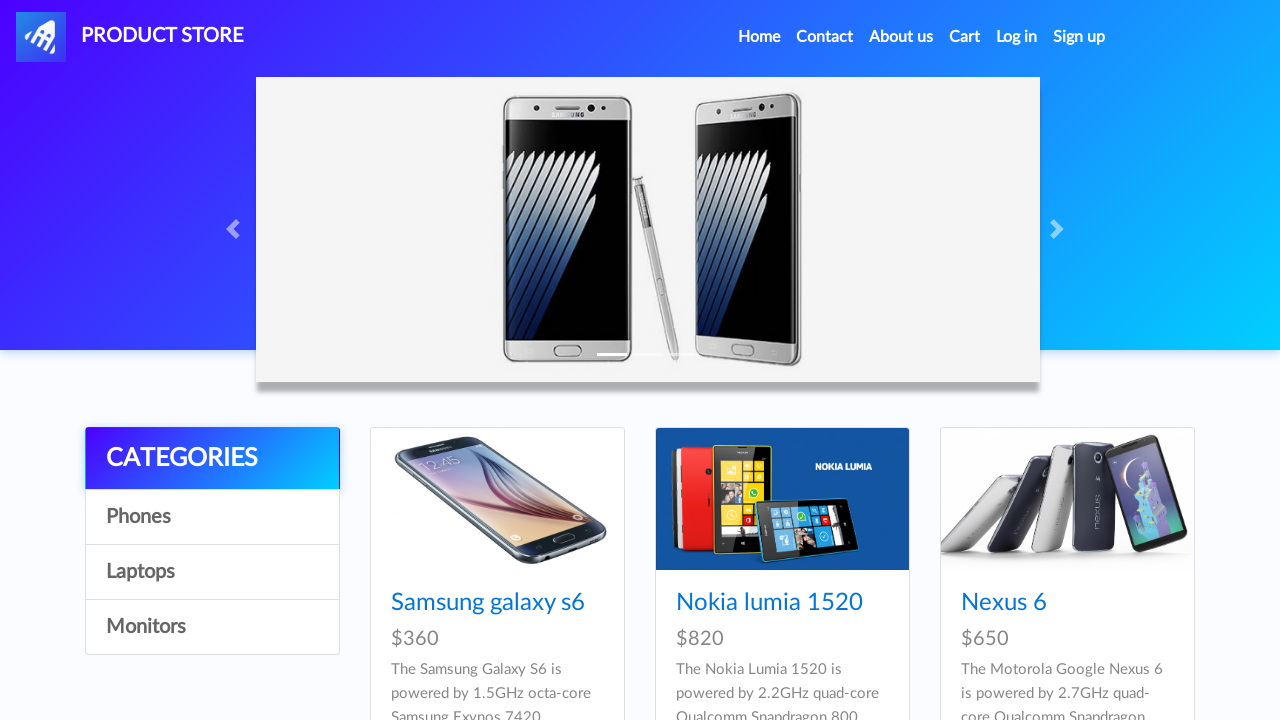

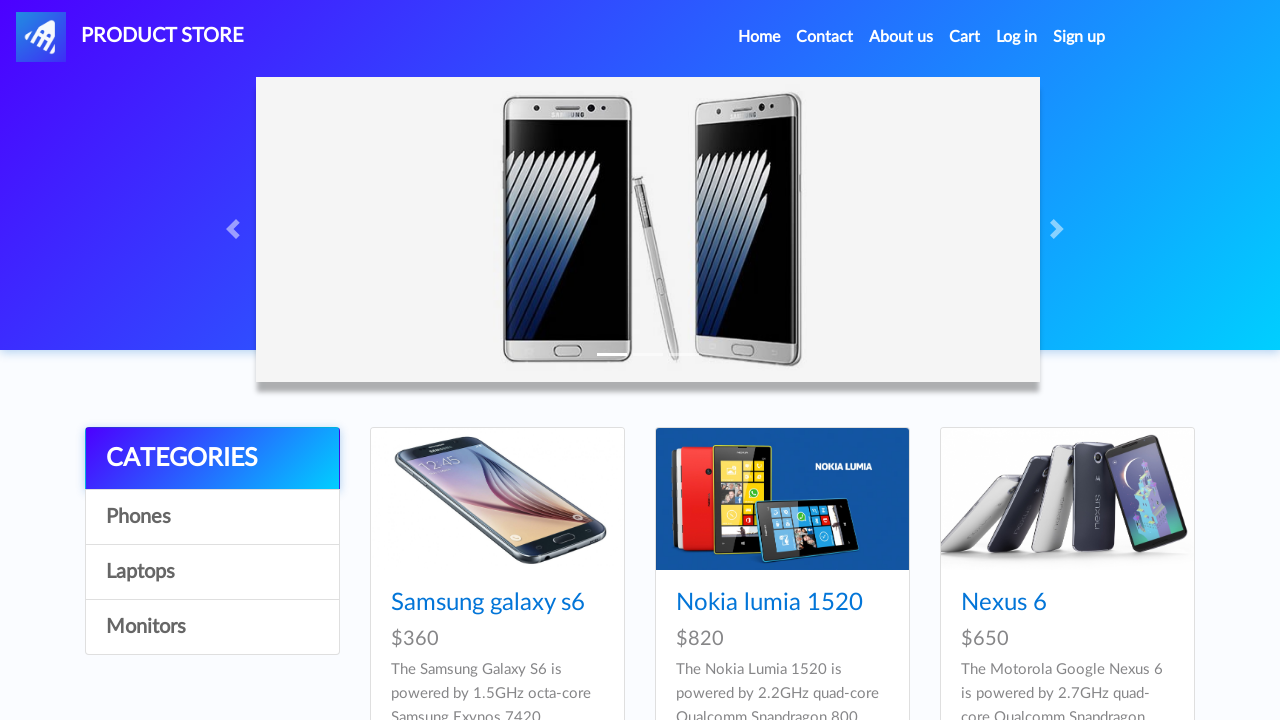